Navigates to the People's Democracy archives website and verifies that the page loads with links present on the page.

Starting URL: https://archives.peoplesdemocracy.in/

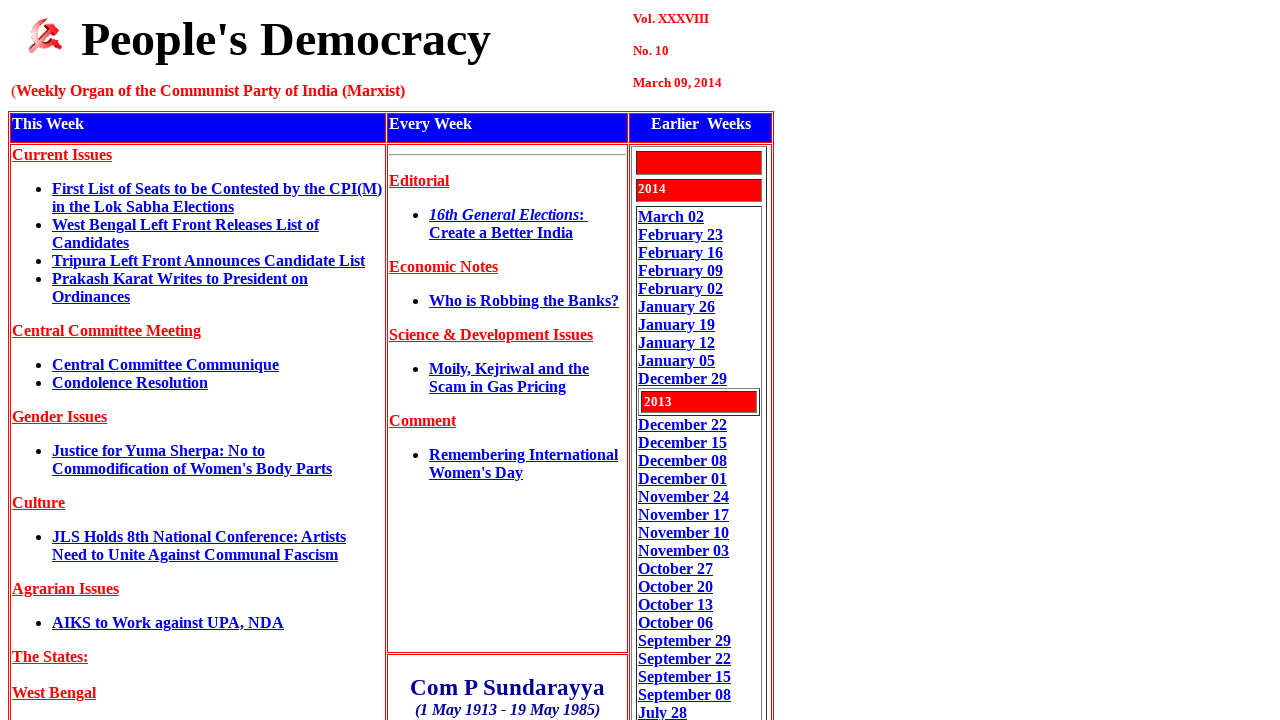

Waited for page to reach domcontentloaded state
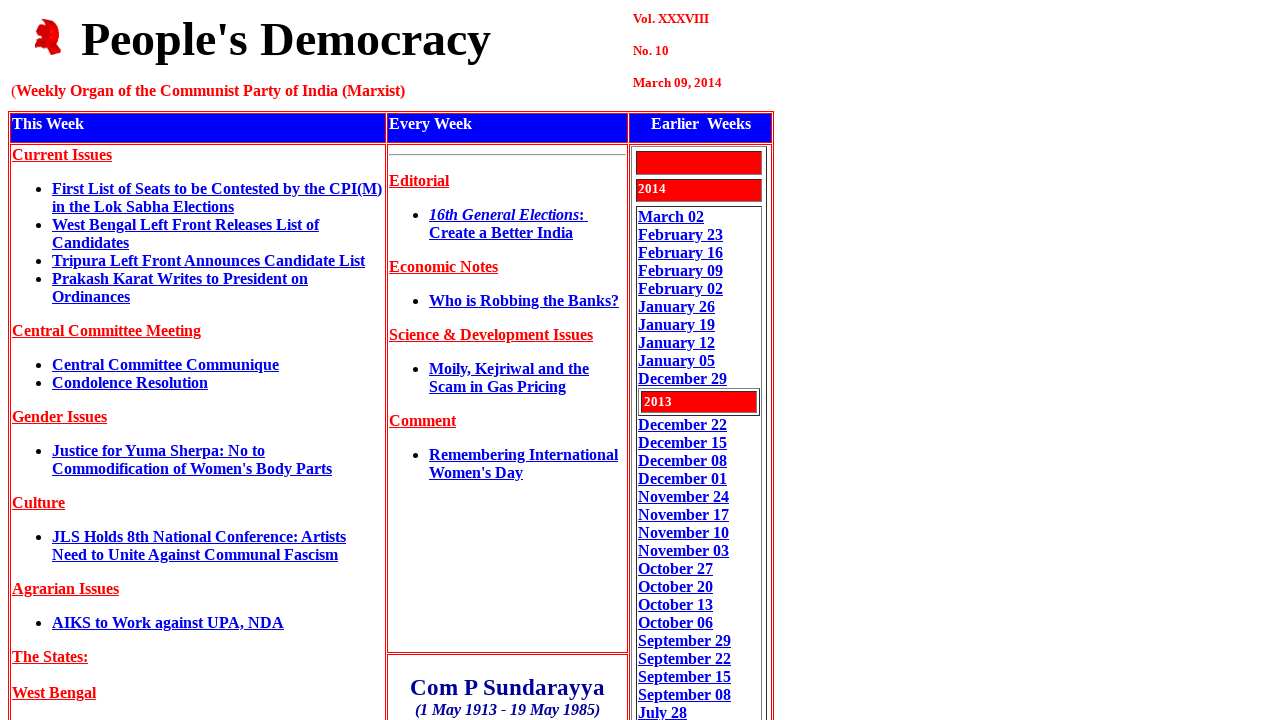

Waited for link elements to be present on the page
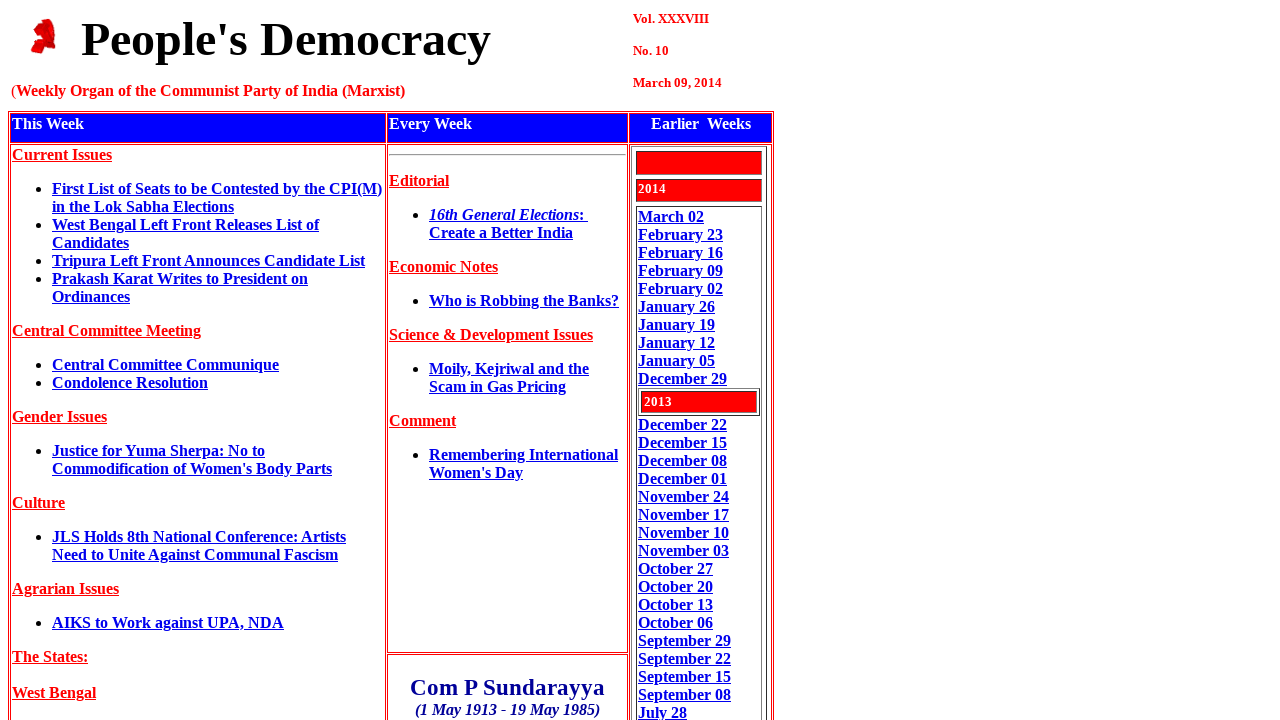

Retrieved all links from the page - found 431 links
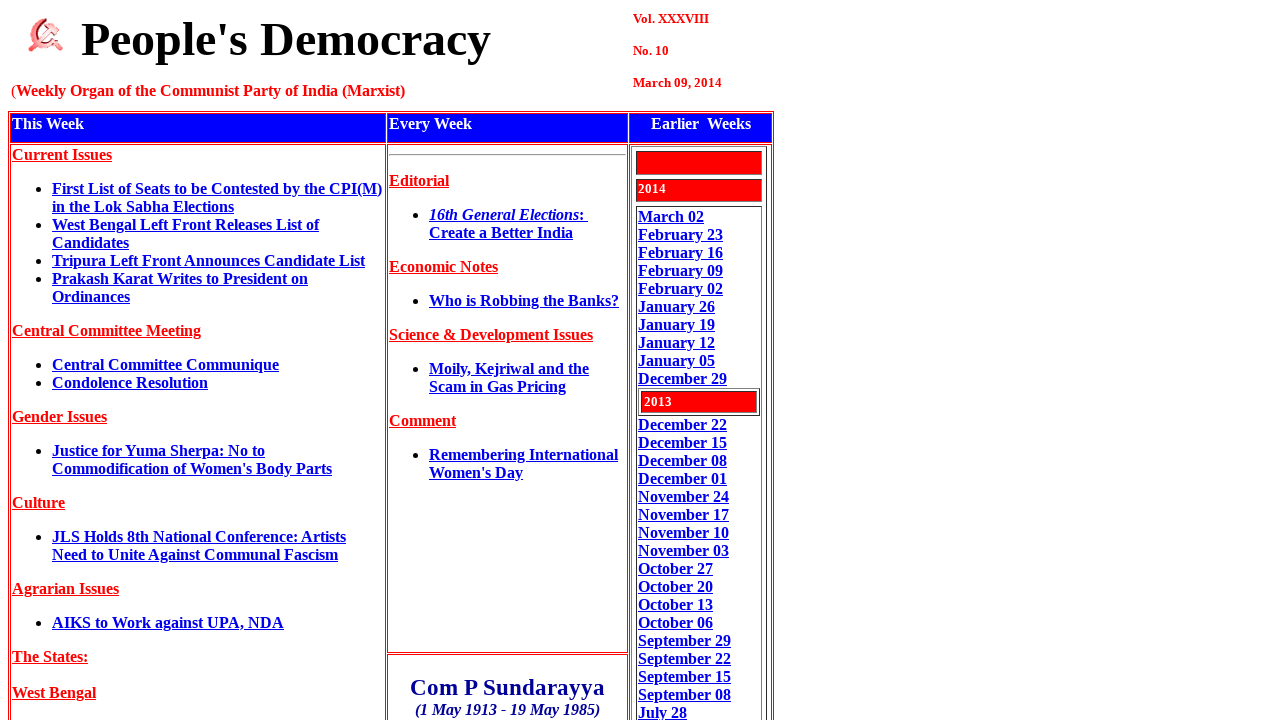

Asserted that links are present on the People's Democracy archives page
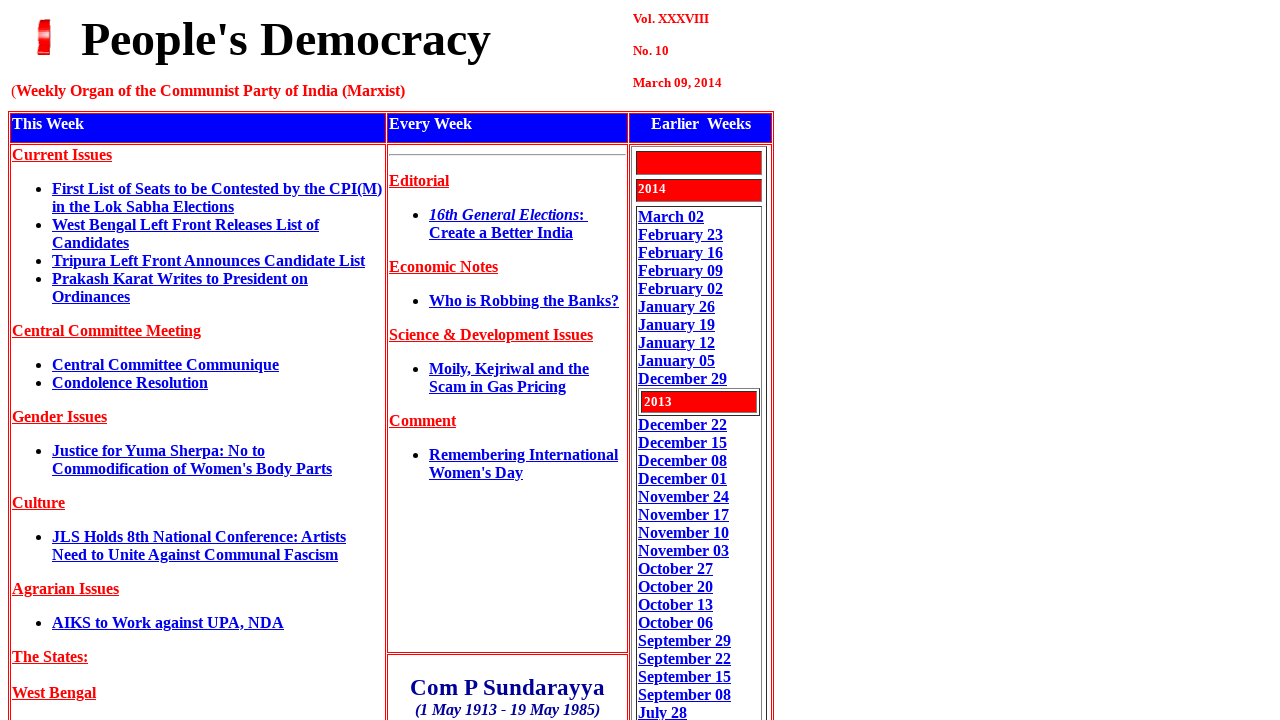

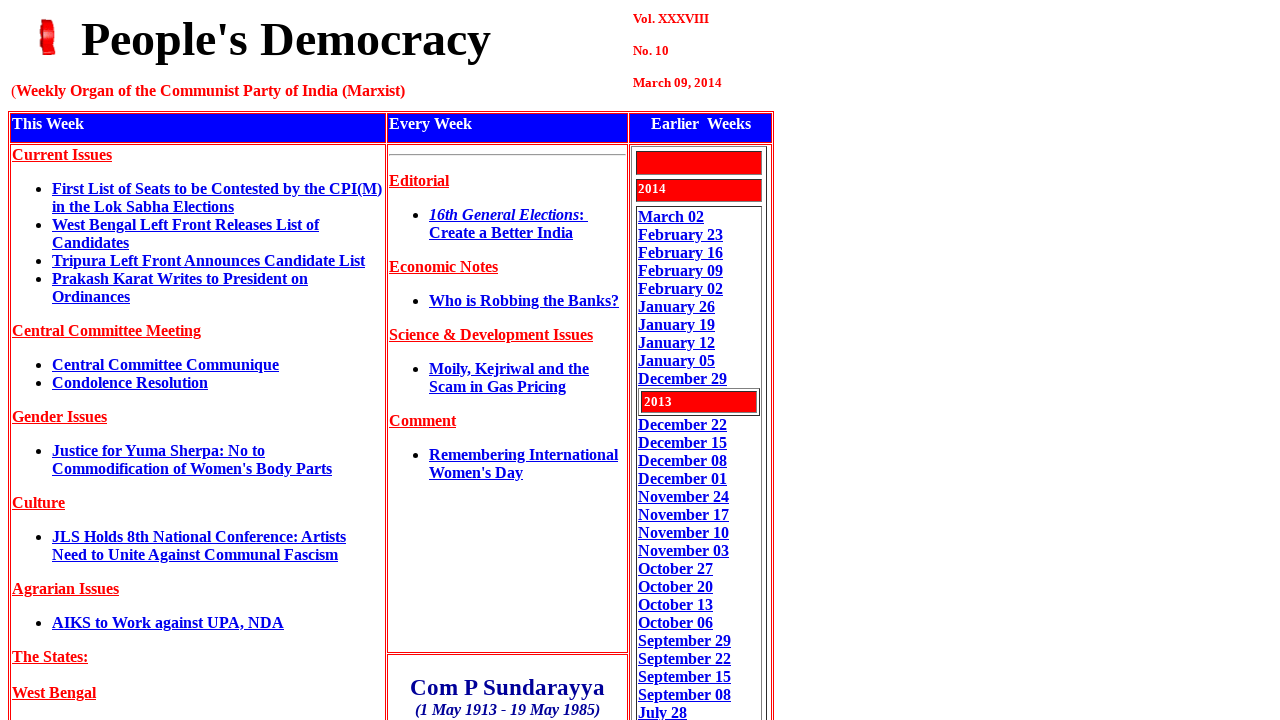